Tests JavaScript Prompt alert functionality by clicking the prompt button, entering text into the prompt dialog, and accepting it.

Starting URL: http://the-internet.herokuapp.com/javascript_alerts

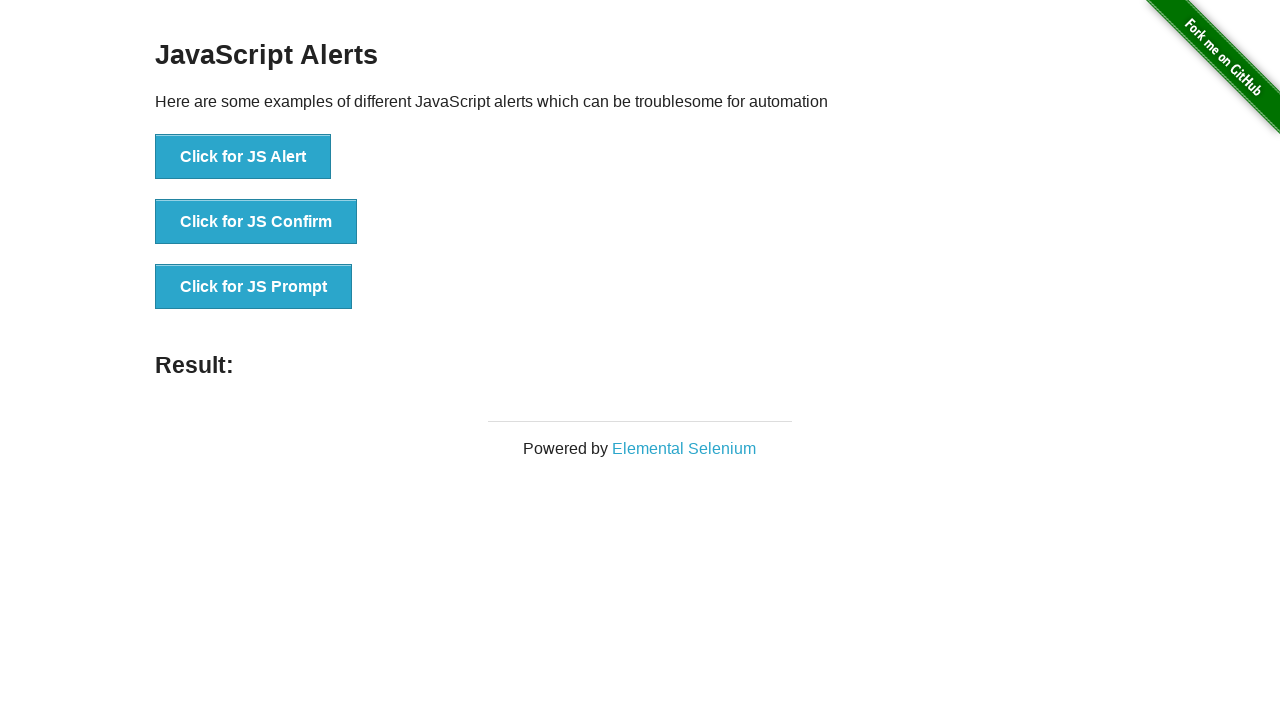

Clicked the JS Prompt button at (254, 287) on button[onclick='jsPrompt()']
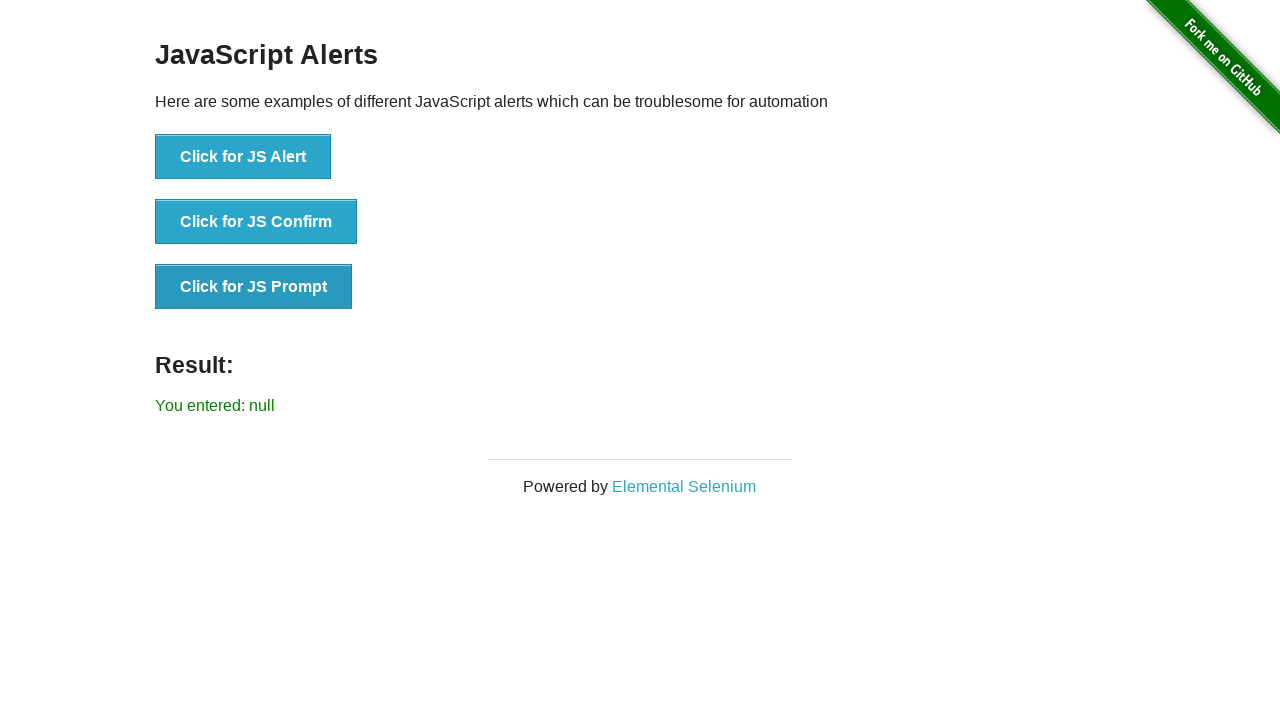

Set up dialog handler to accept prompt with 'Mustafa Yilmaz'
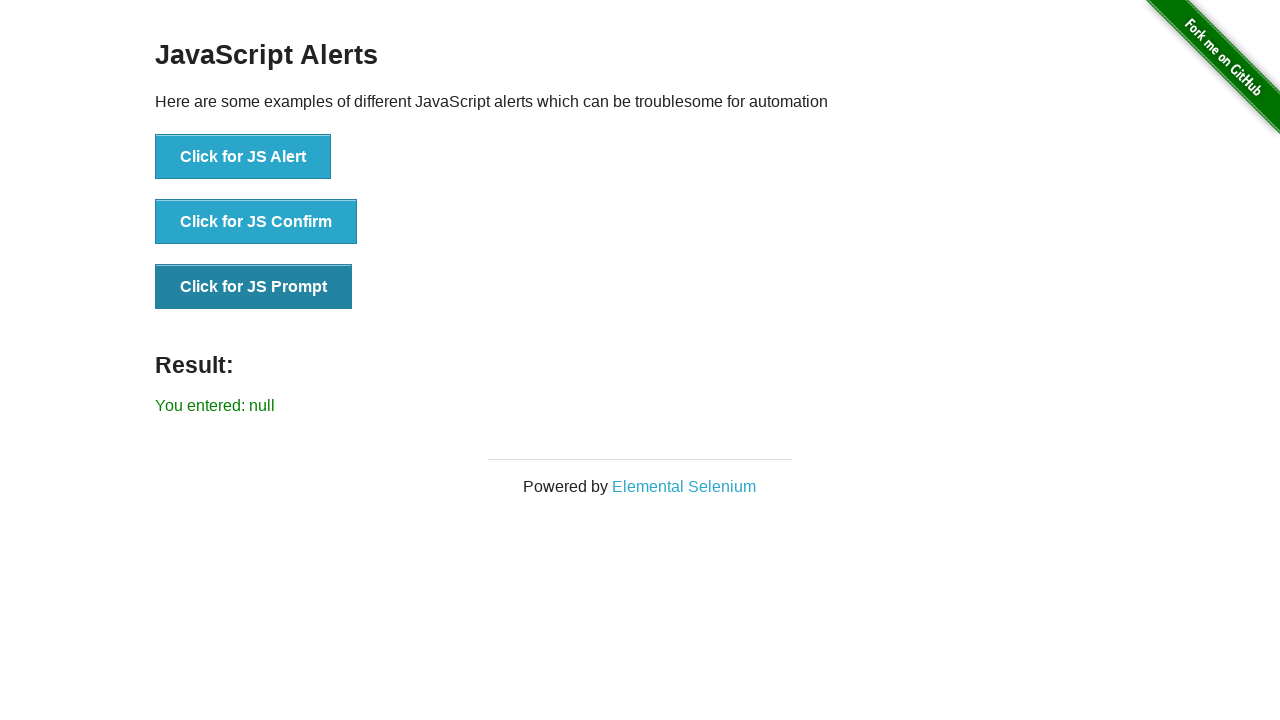

Configured dialog handler to accept with 'Mustafa Yilmaz'
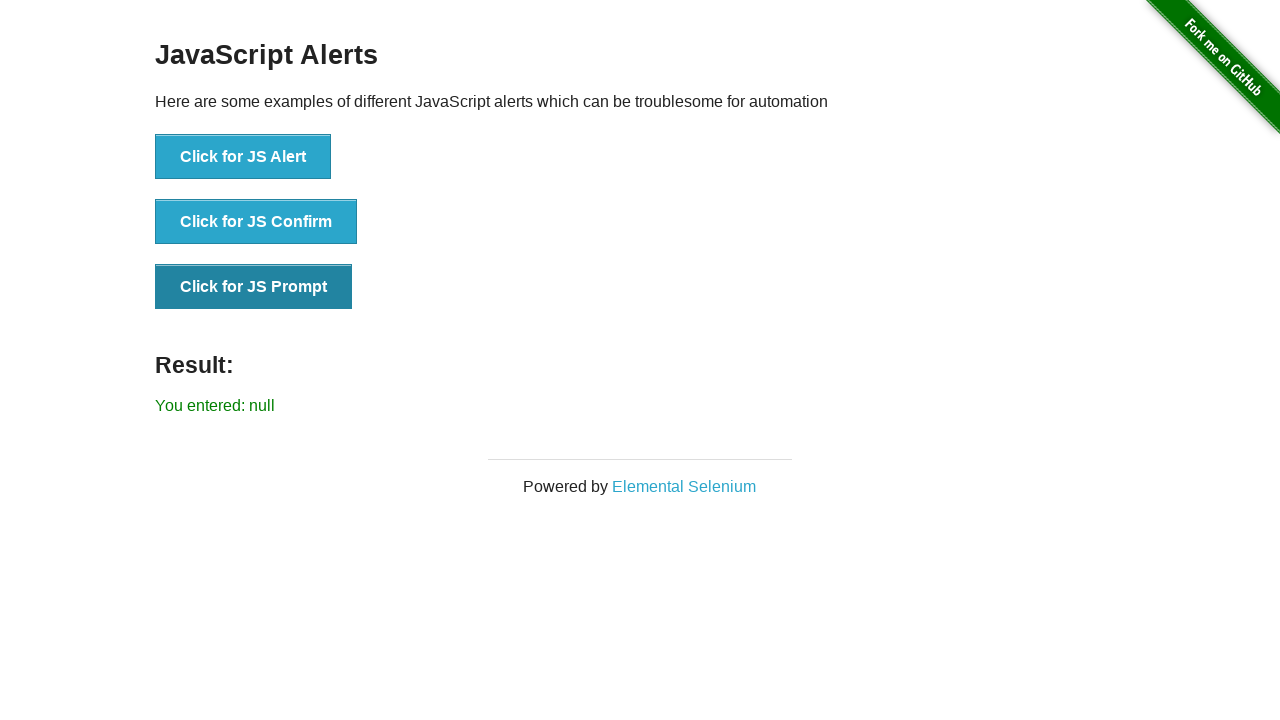

Clicked the JS Prompt button to trigger the dialog at (254, 287) on button[onclick='jsPrompt()']
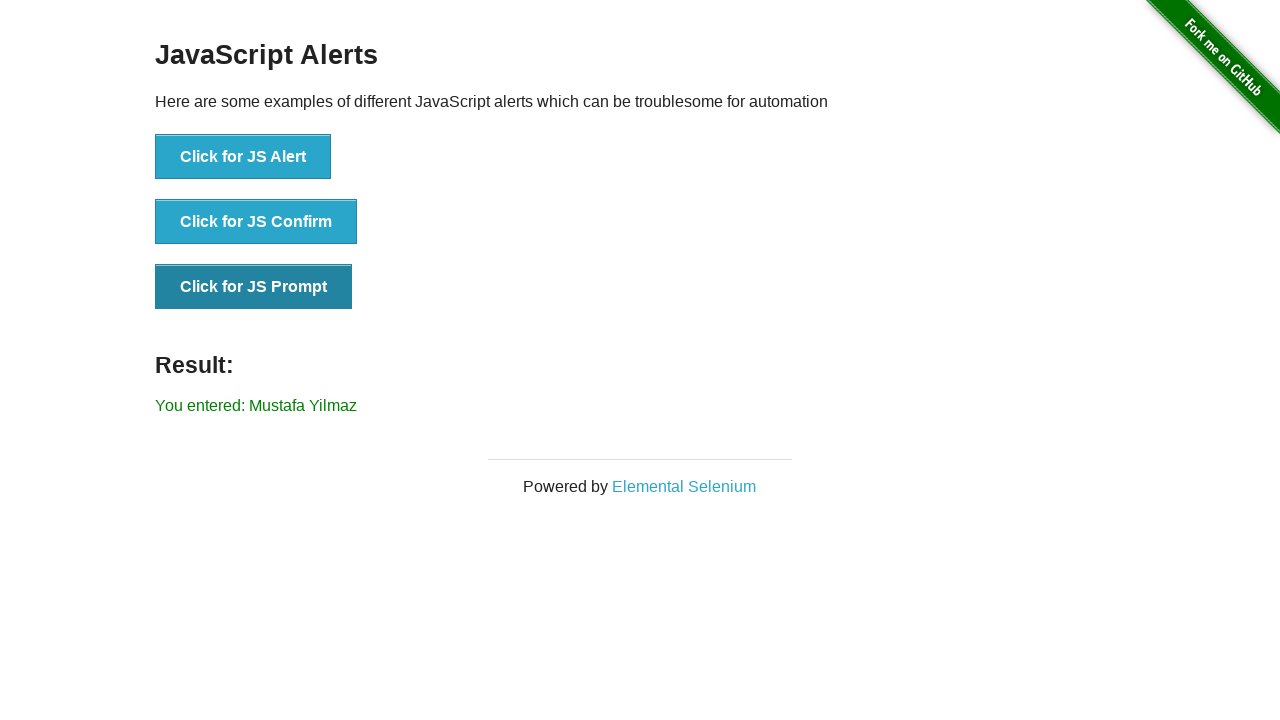

Waited for result element to appear after accepting prompt
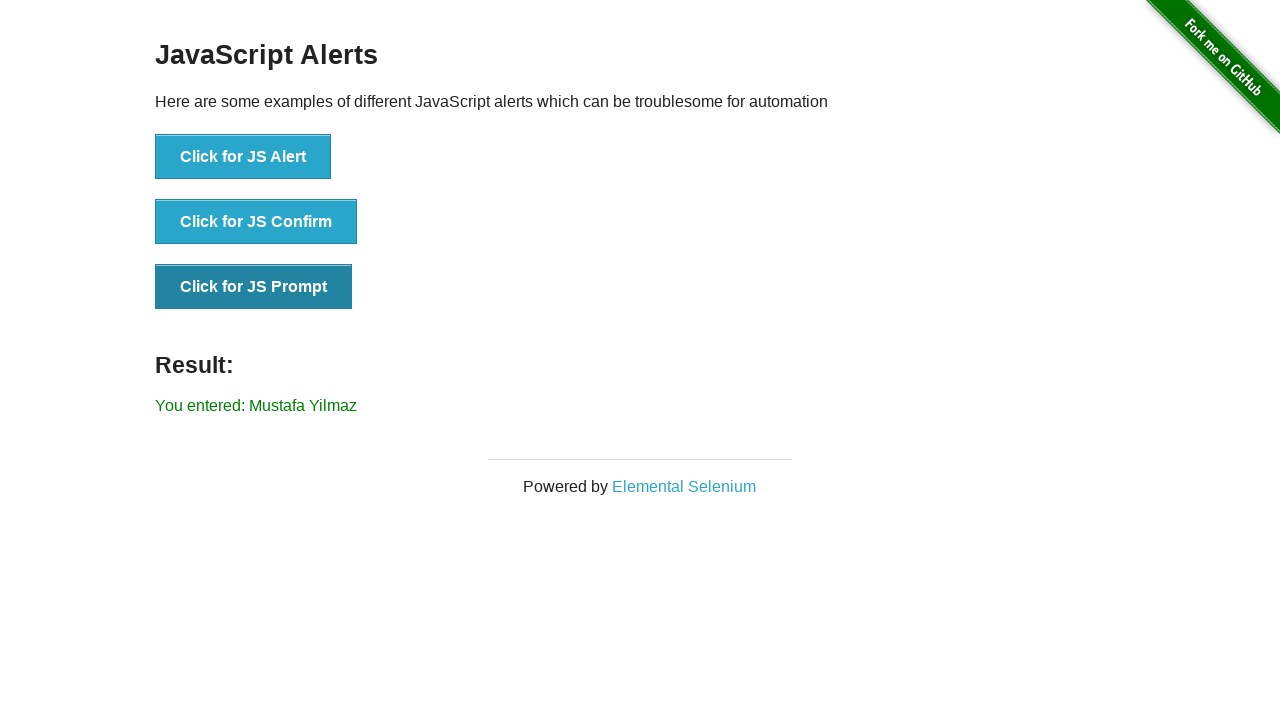

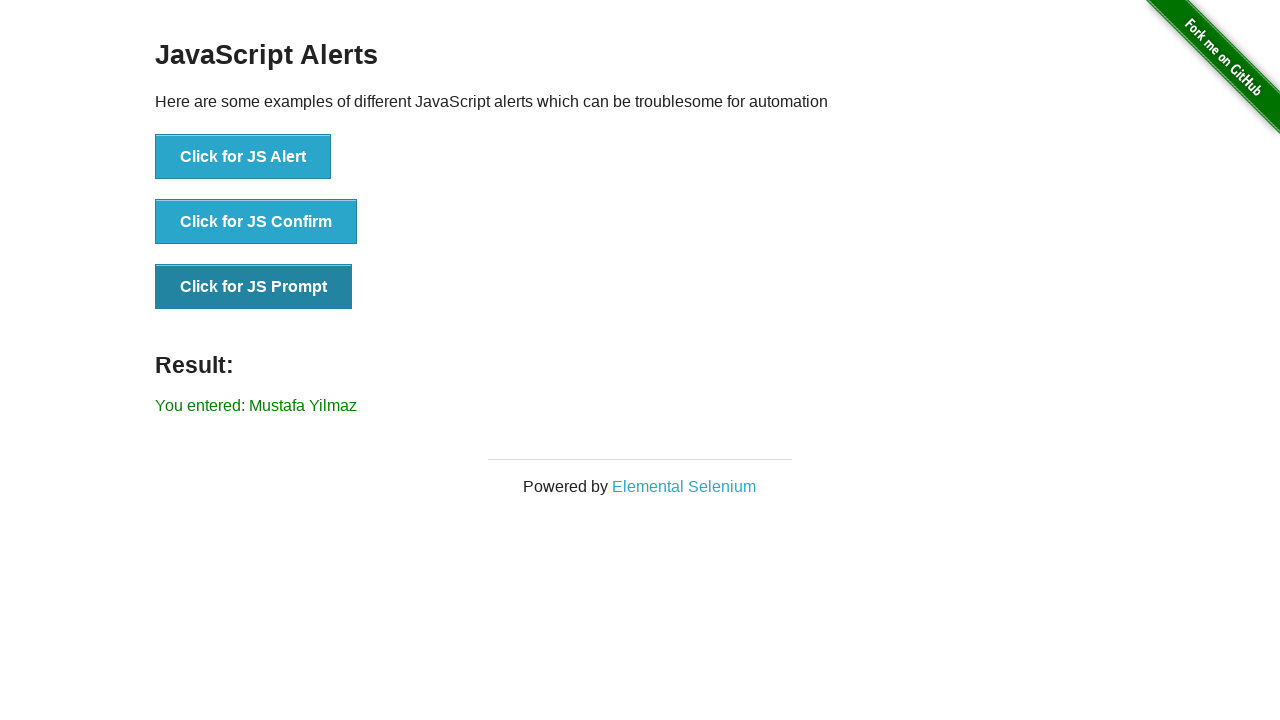